Opens Flipkart website in incognito mode and maximizes the browser window

Starting URL: https://www.flipkart.com/

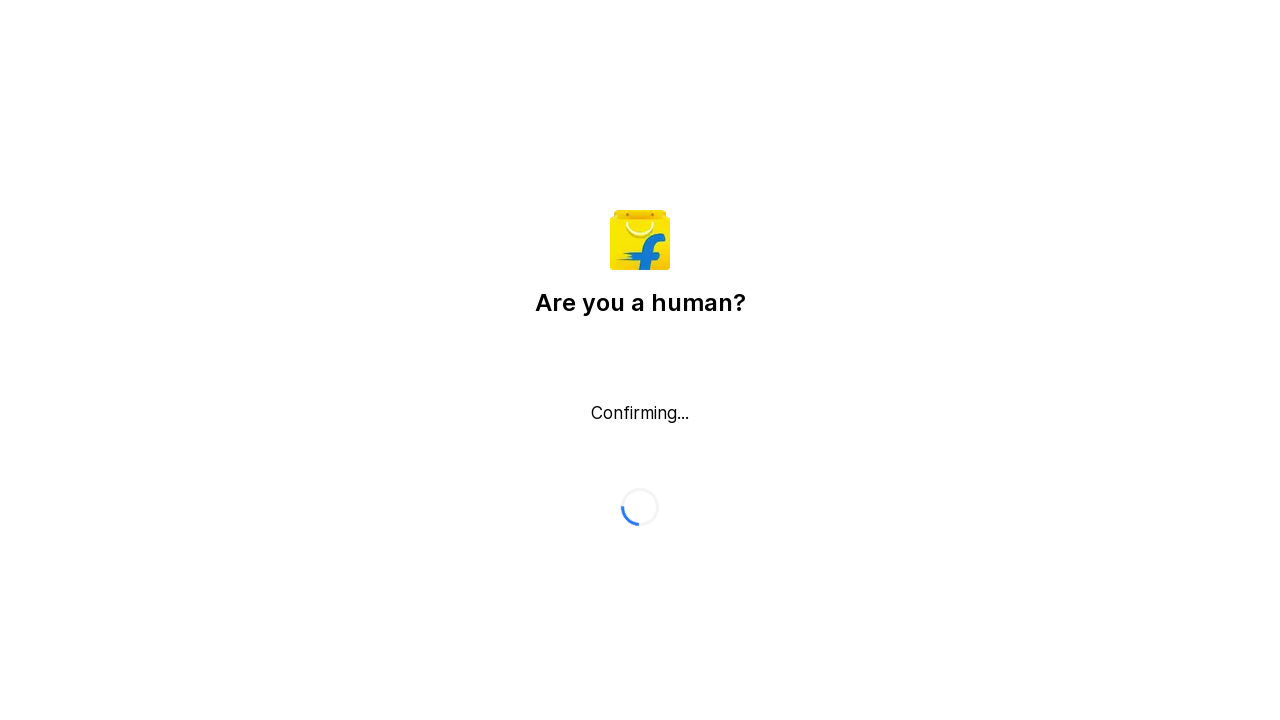

Set browser viewport to 1920x1080 (maximized)
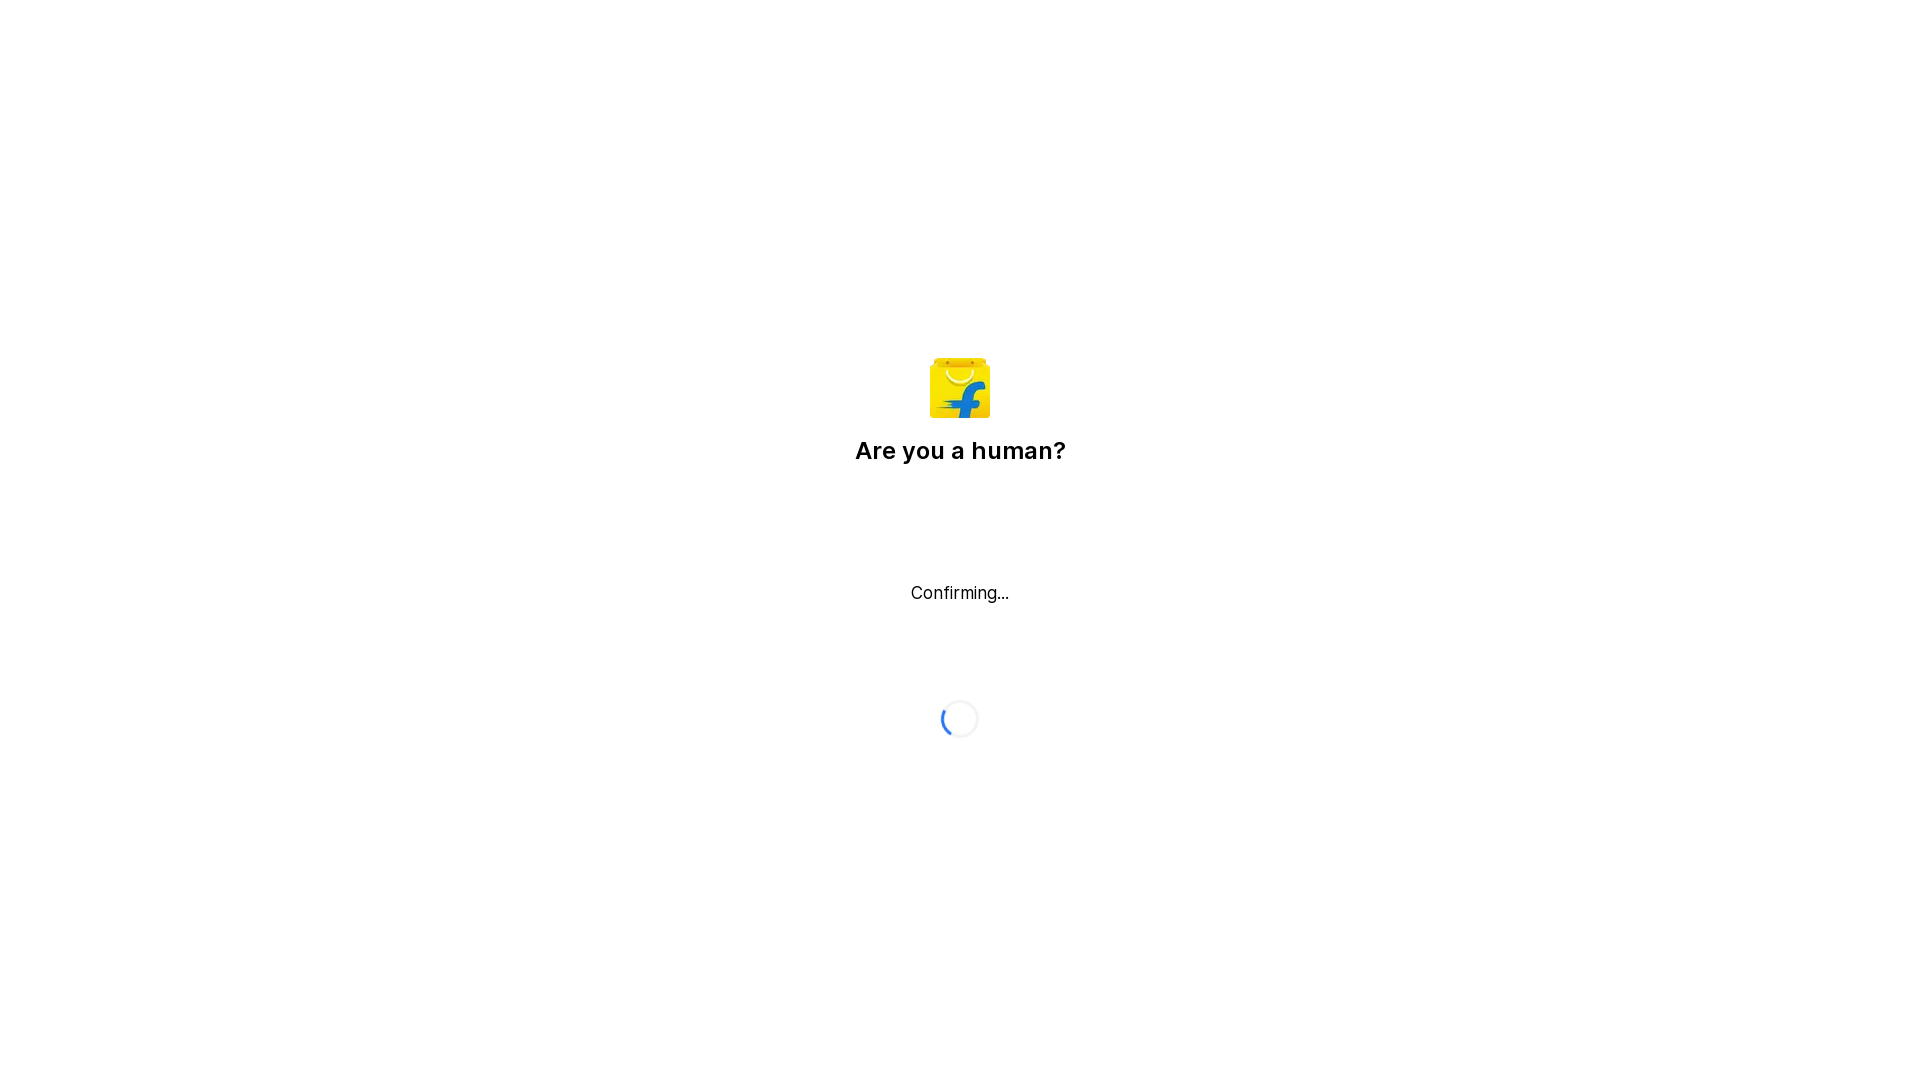

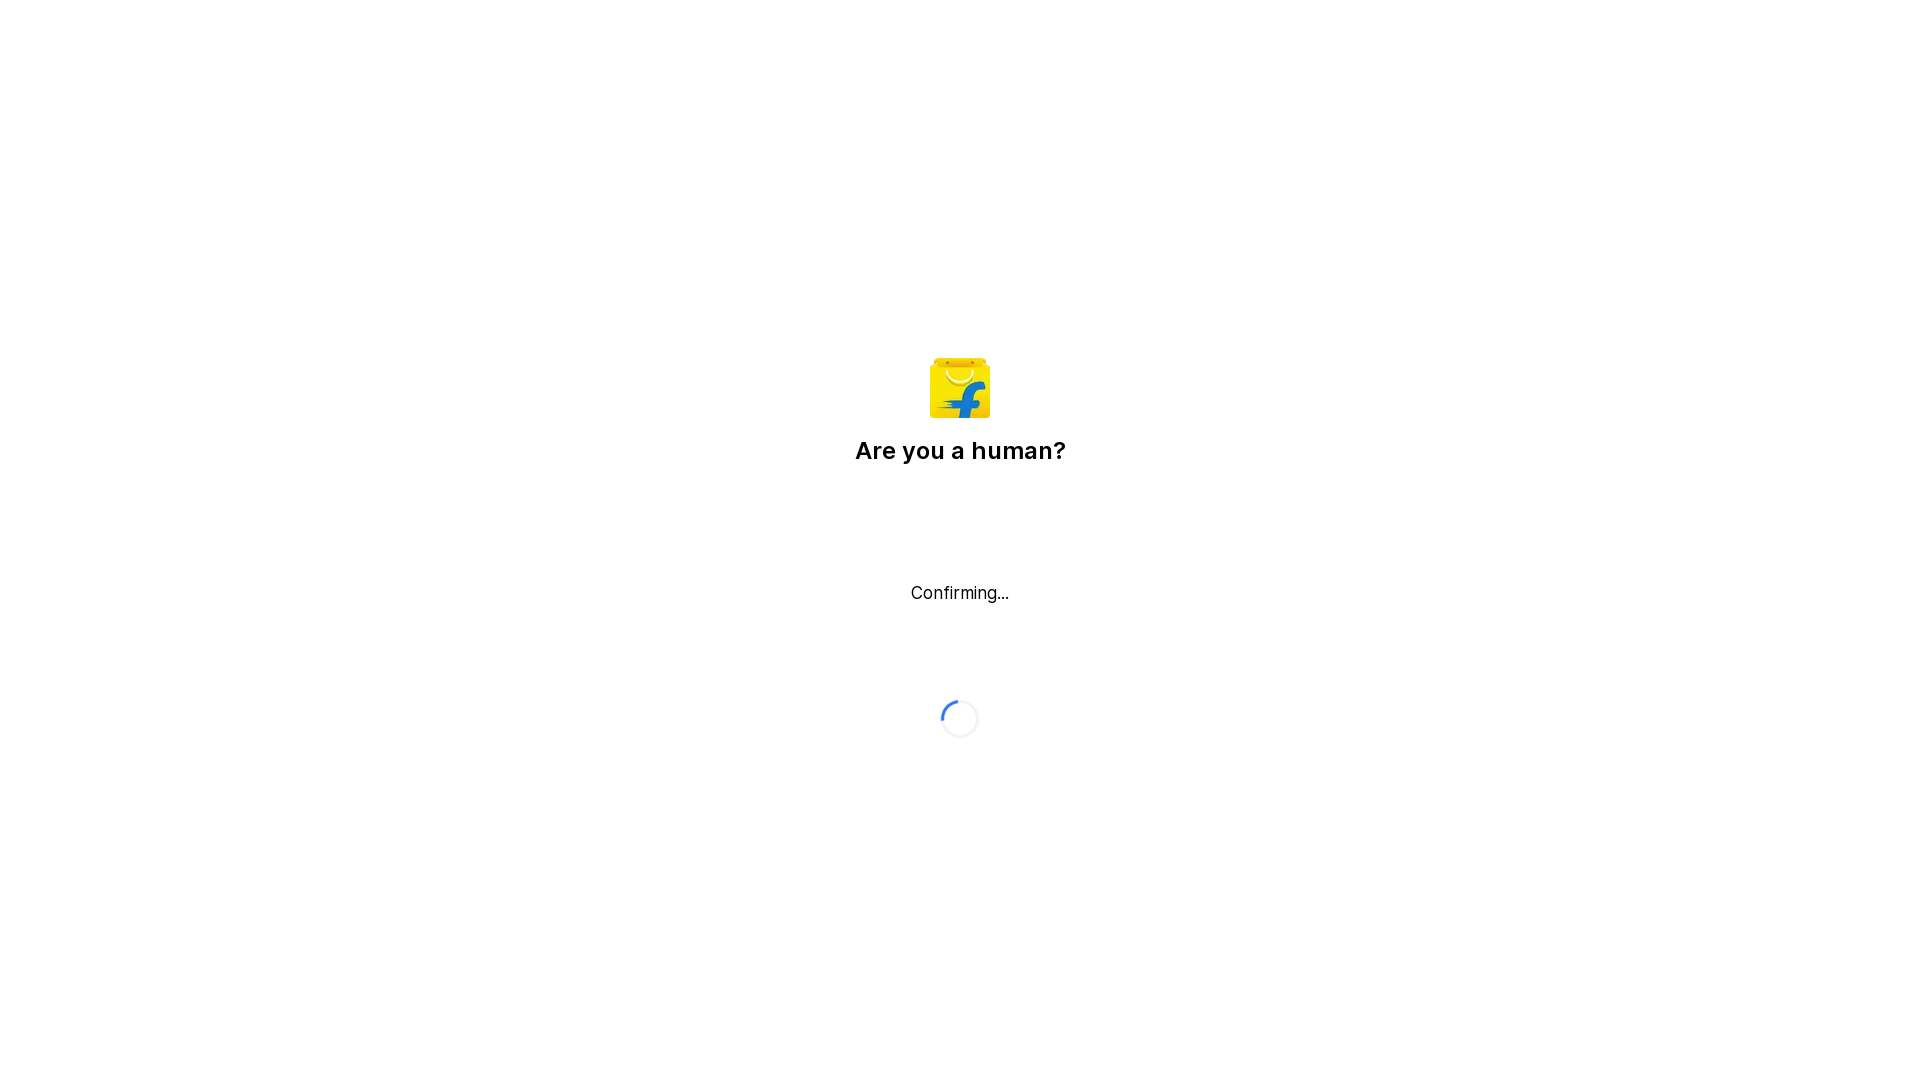